Tests dynamic control elements by clicking Remove button, verifying "It's gone!" message appears, clicking Add button, and verifying "It's back" message appears

Starting URL: https://the-internet.herokuapp.com/dynamic_controls

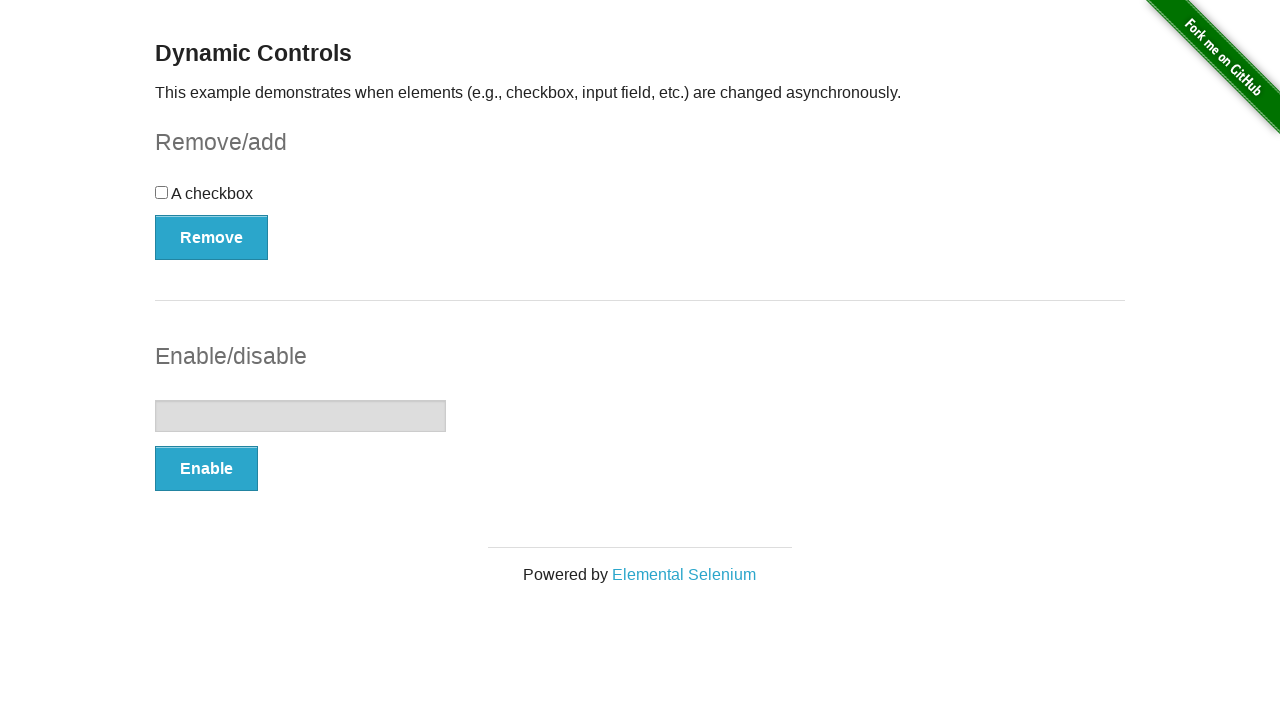

Clicked Remove button at (212, 237) on button:has-text('Remove')
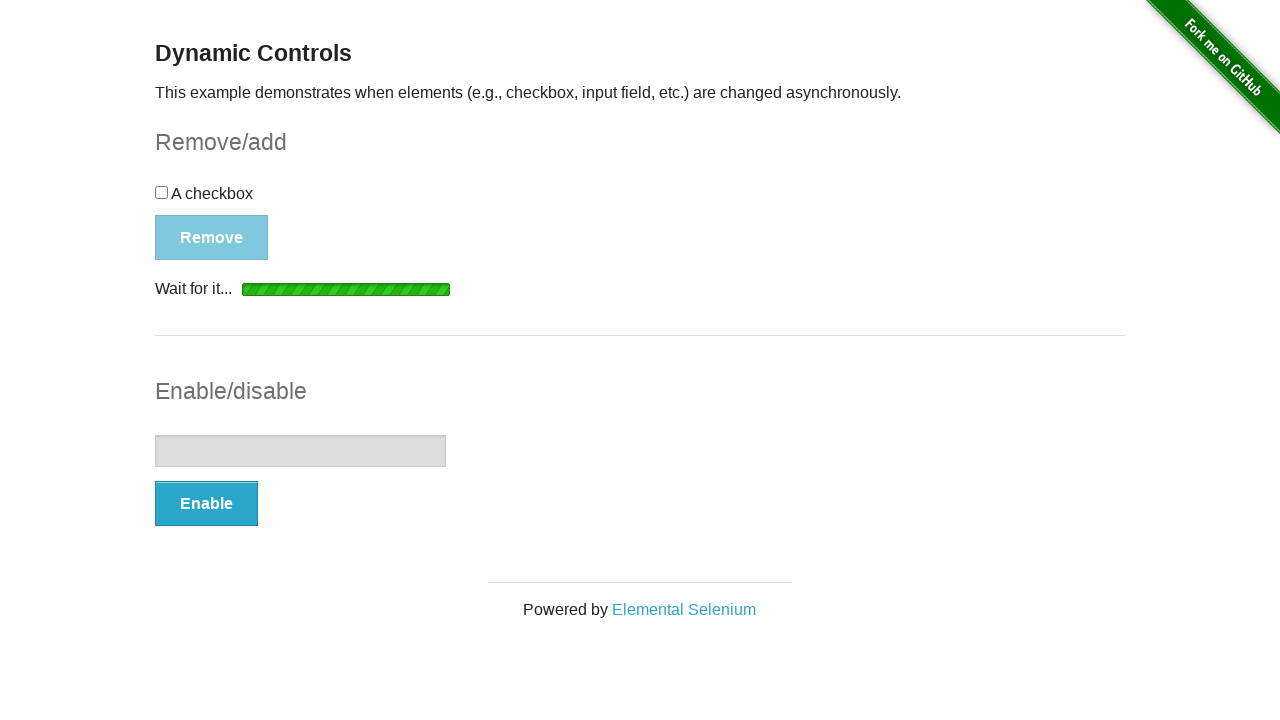

Verified "It's gone!" message appeared
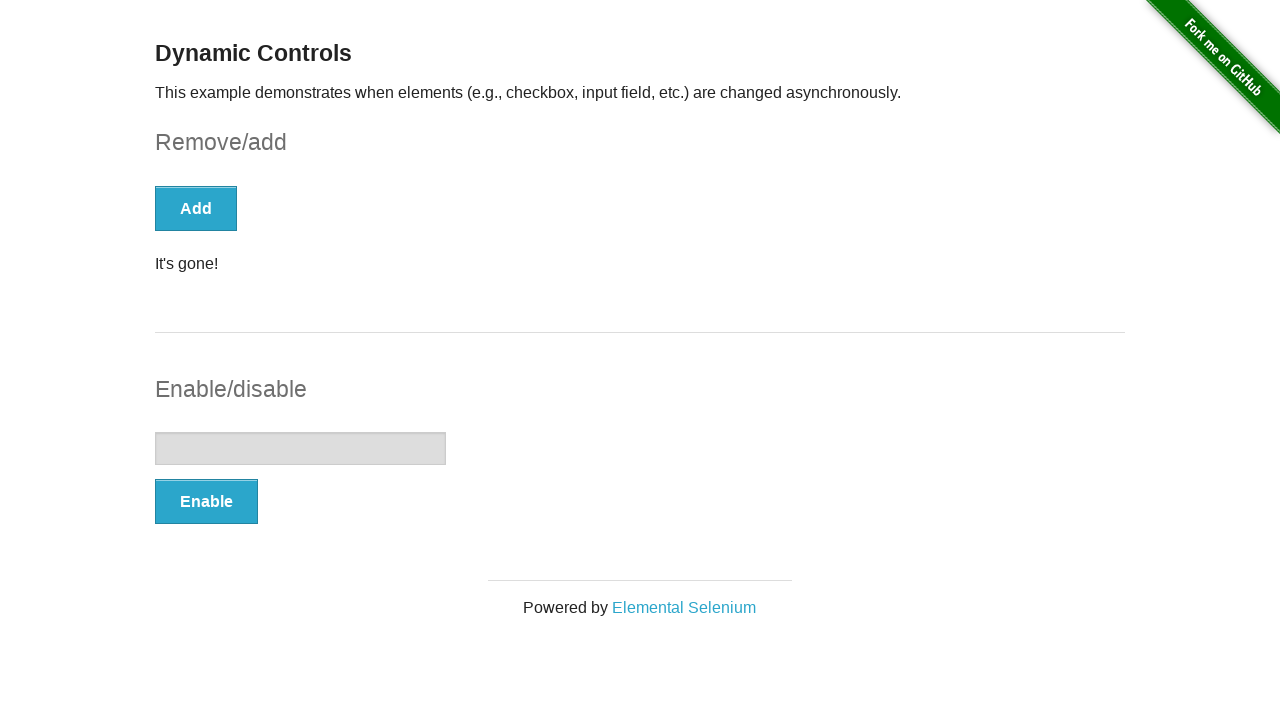

Clicked Add button at (196, 208) on button:has-text('Add')
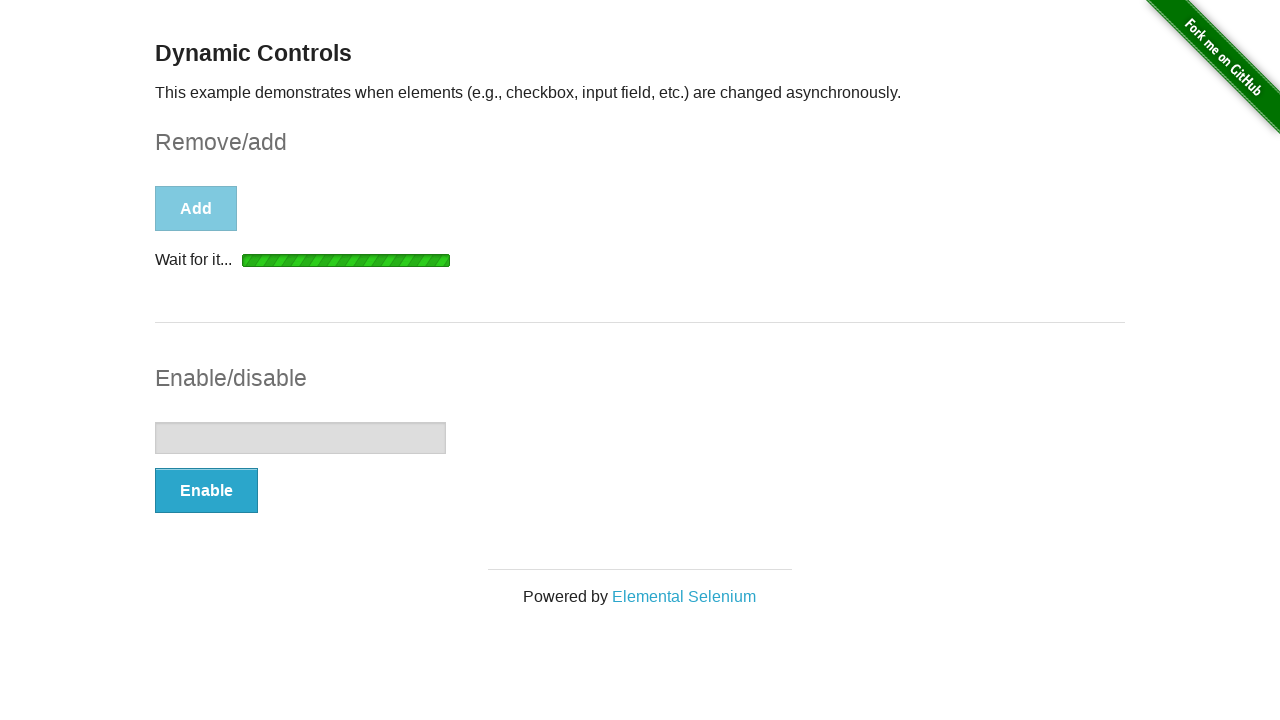

Verified "It's back" message appeared
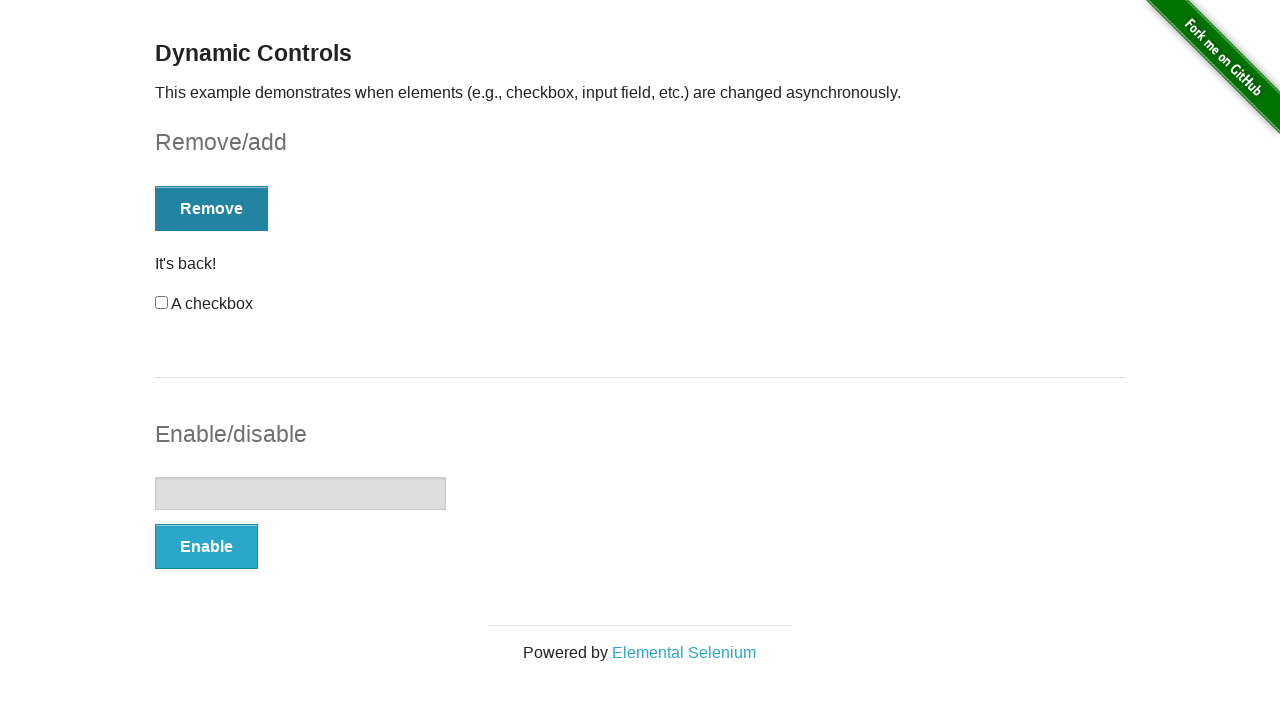

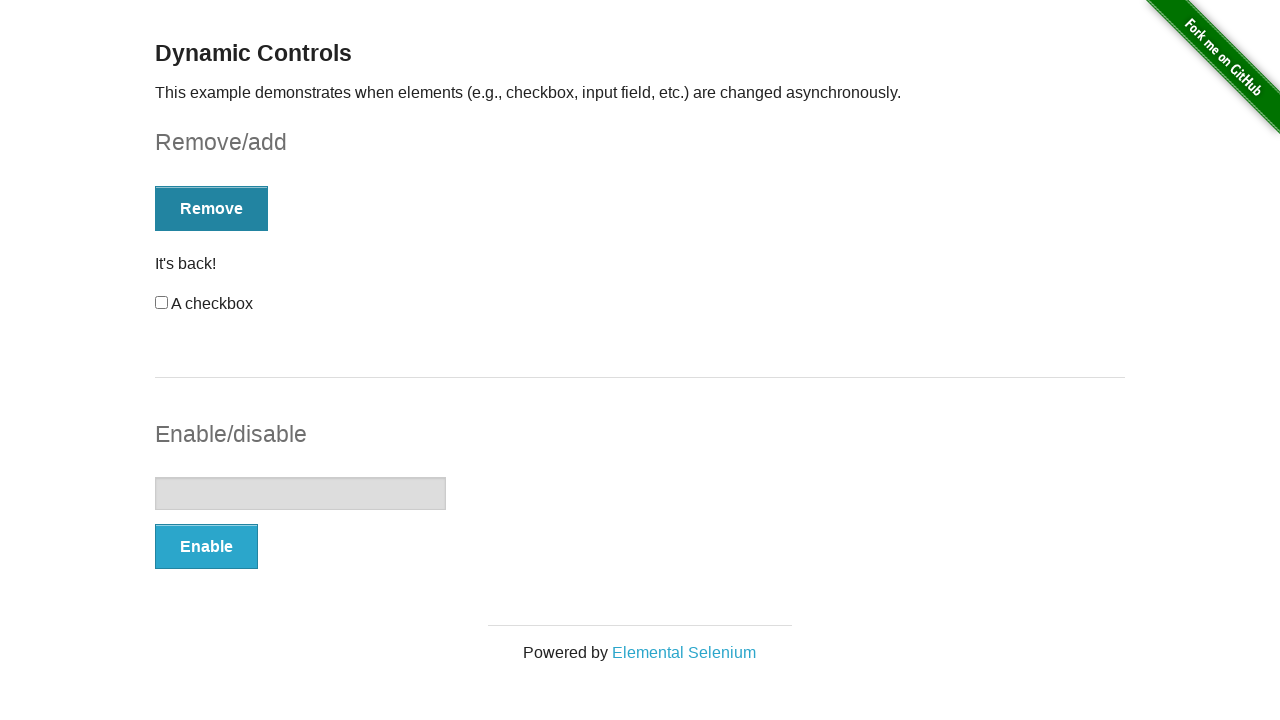